Tests clicking a male radio button using JavaScript executor on a test automation practice page

Starting URL: https://testautomationpractice.blogspot.com/

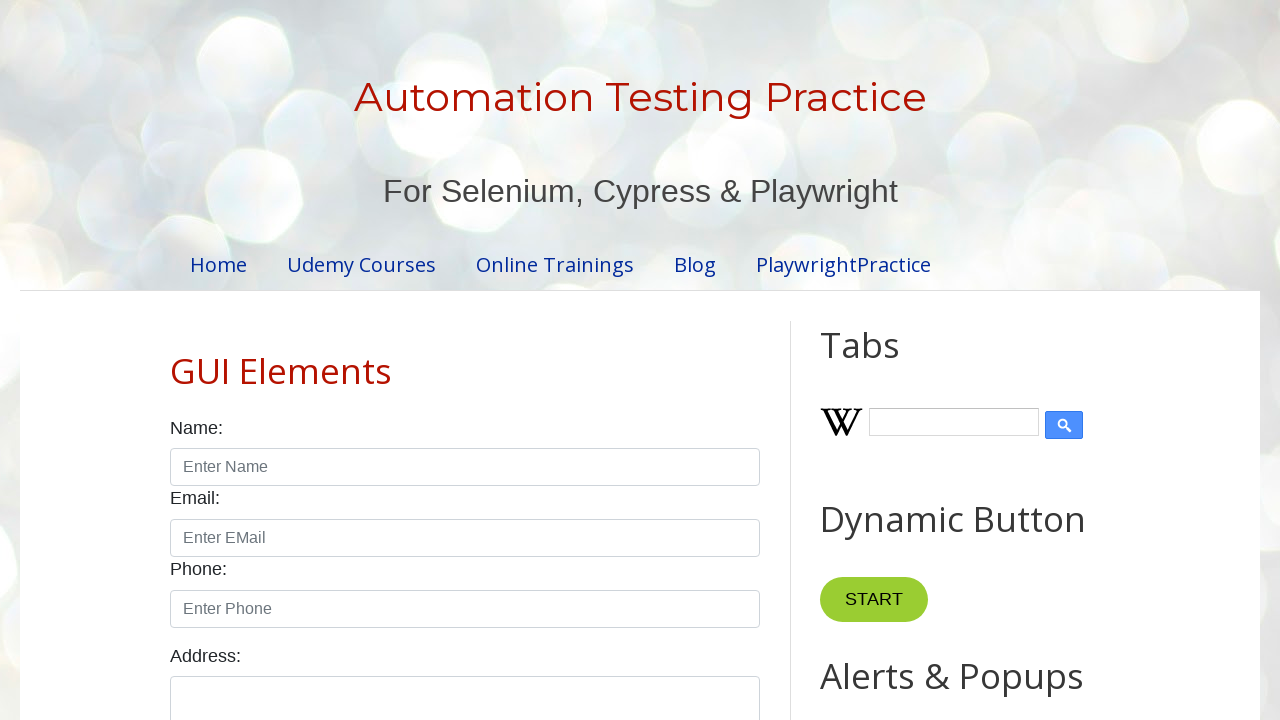

Navigated to test automation practice page
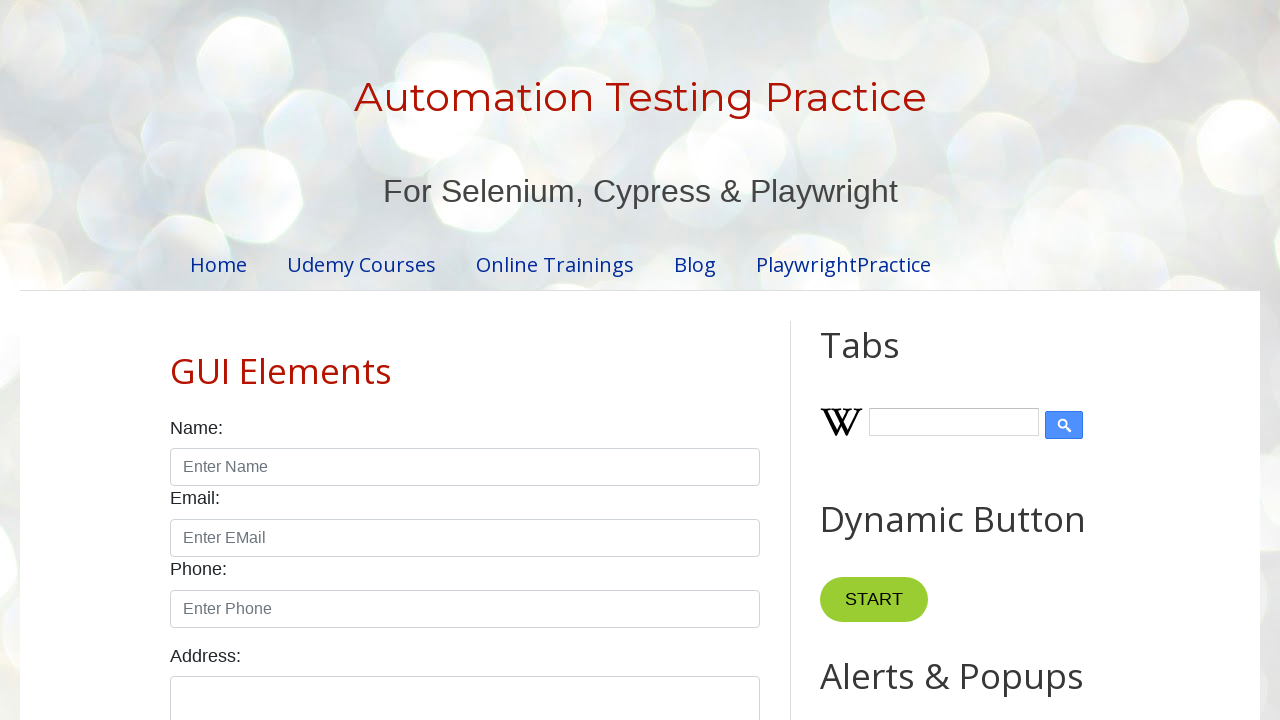

Clicked male radio button using JavaScript executor at (176, 360) on #male
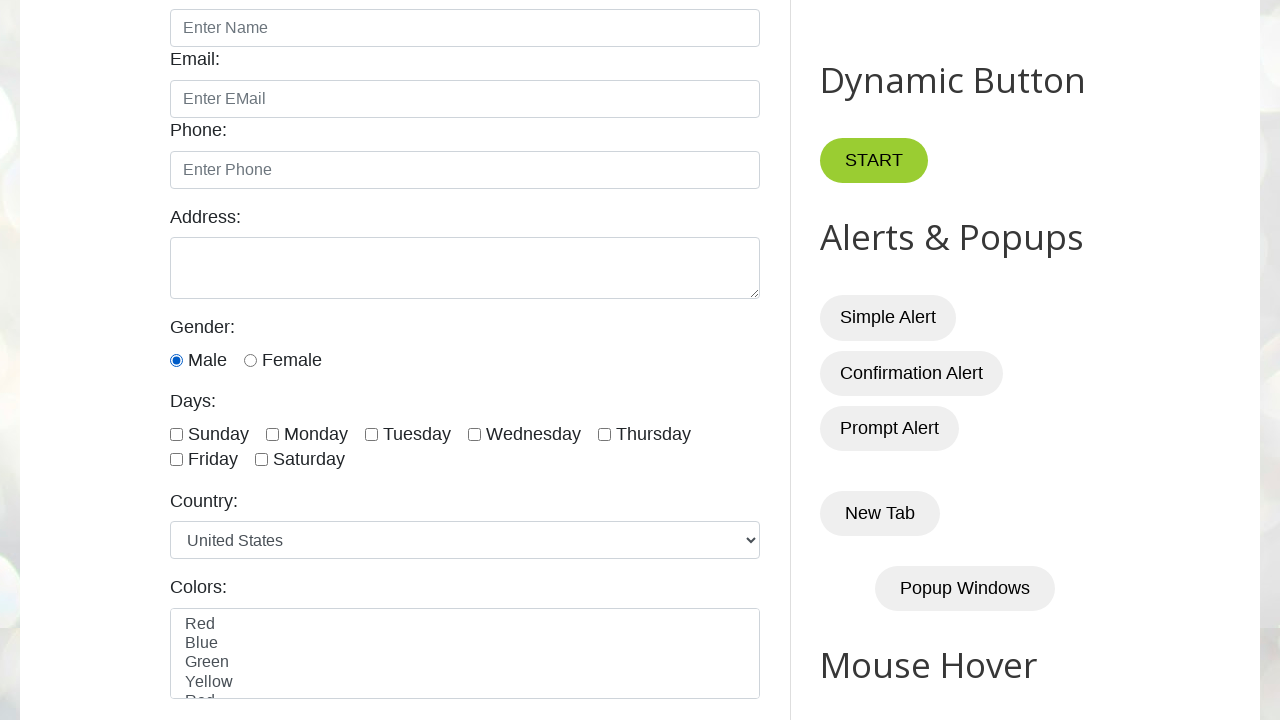

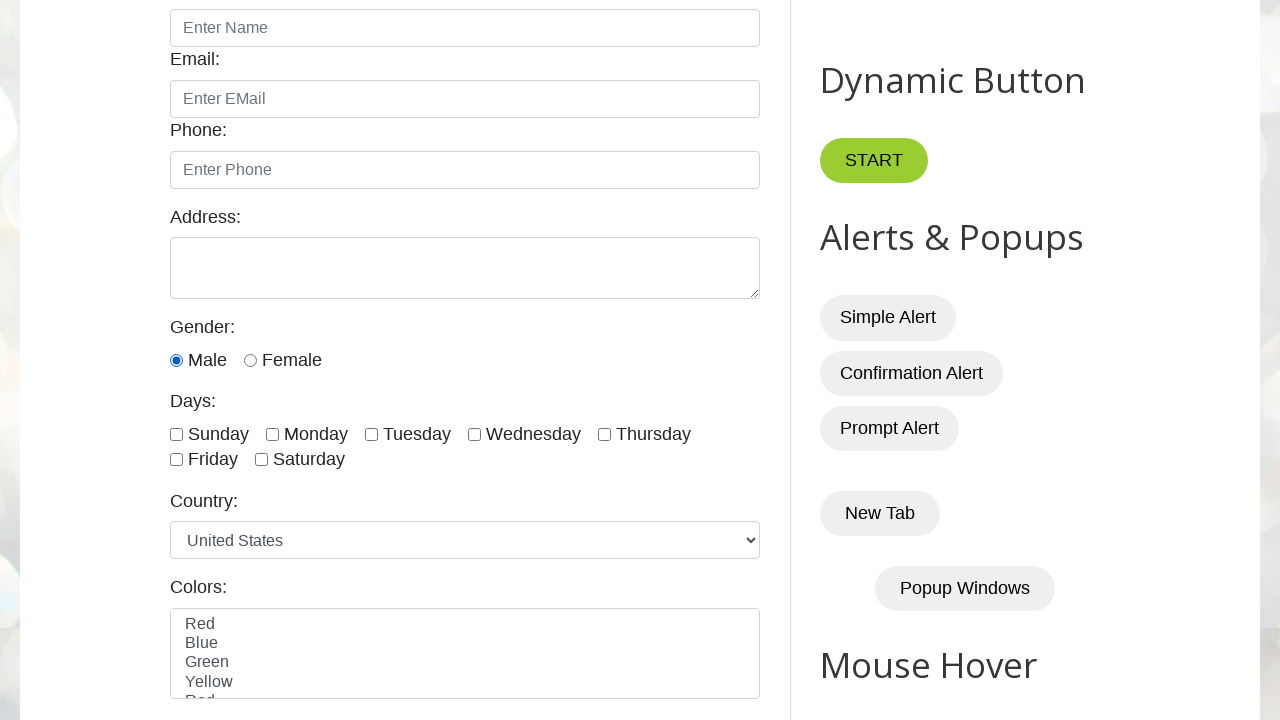